Tests scrolling to elements on a page by filling in a name field and a date field, demonstrating element interaction after scrolling into view

Starting URL: https://formy-project.herokuapp.com/scroll

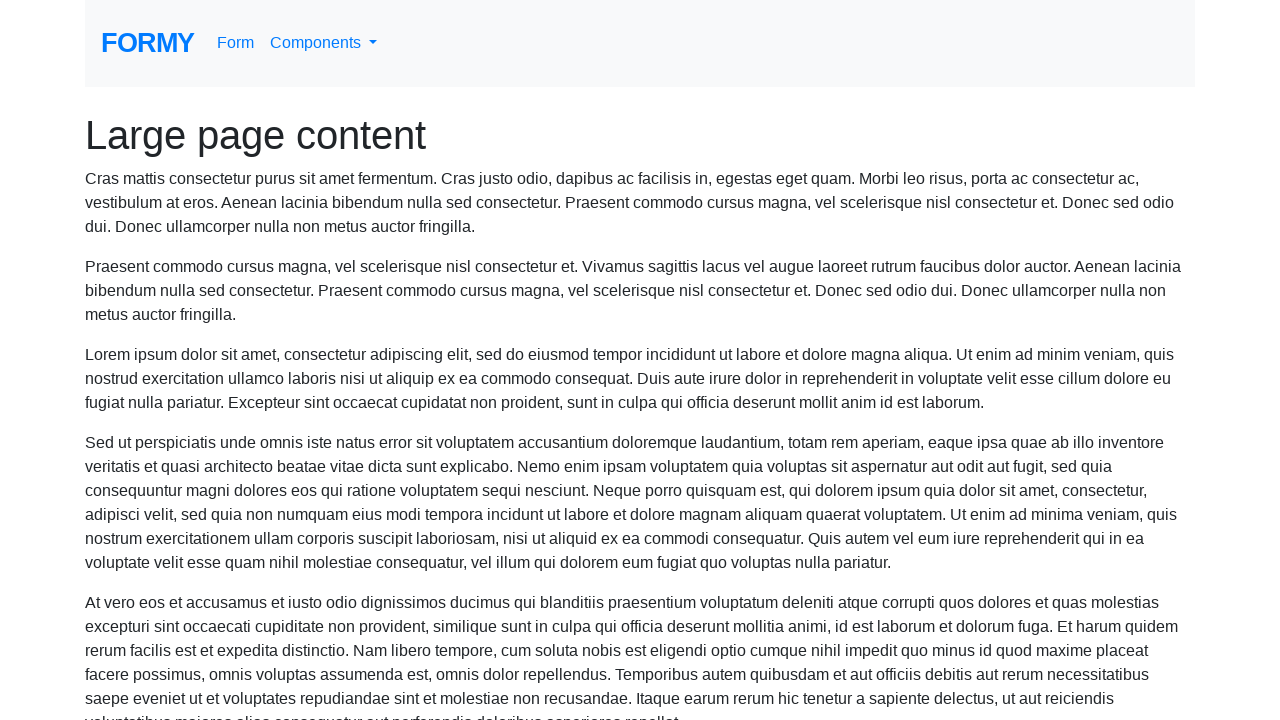

Navigated to scroll page at https://formy-project.herokuapp.com/scroll
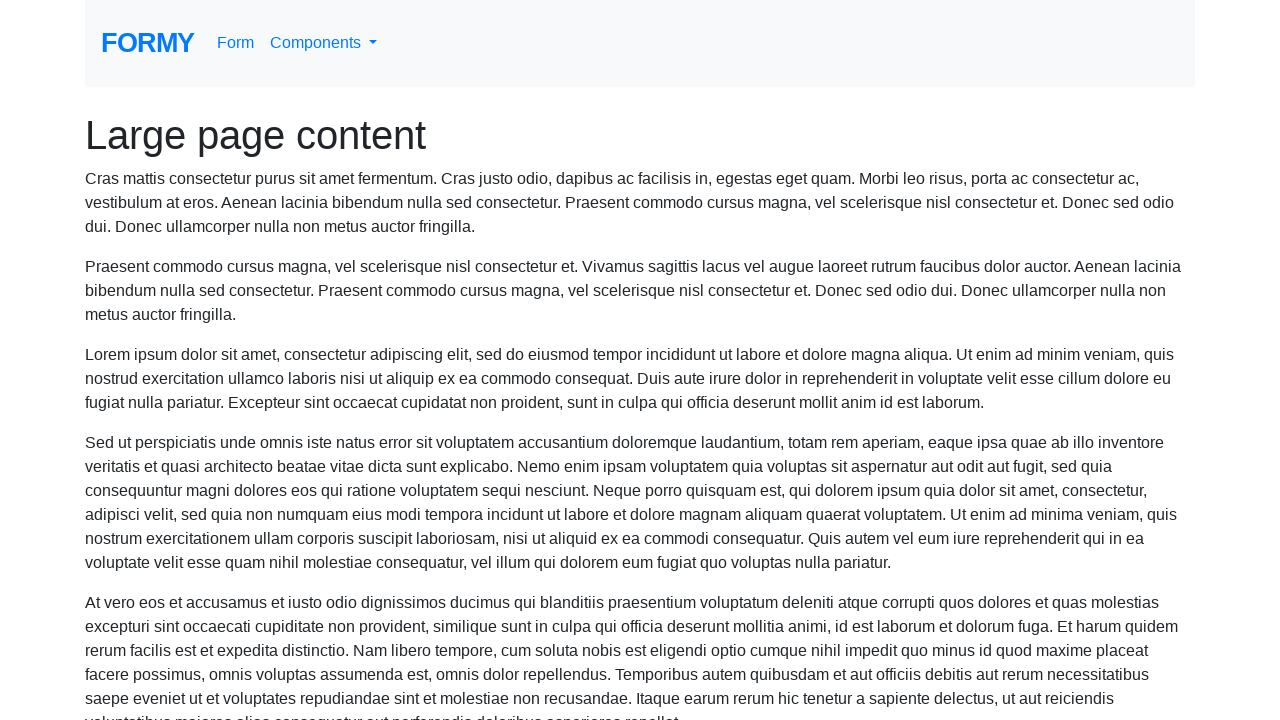

Located name field element
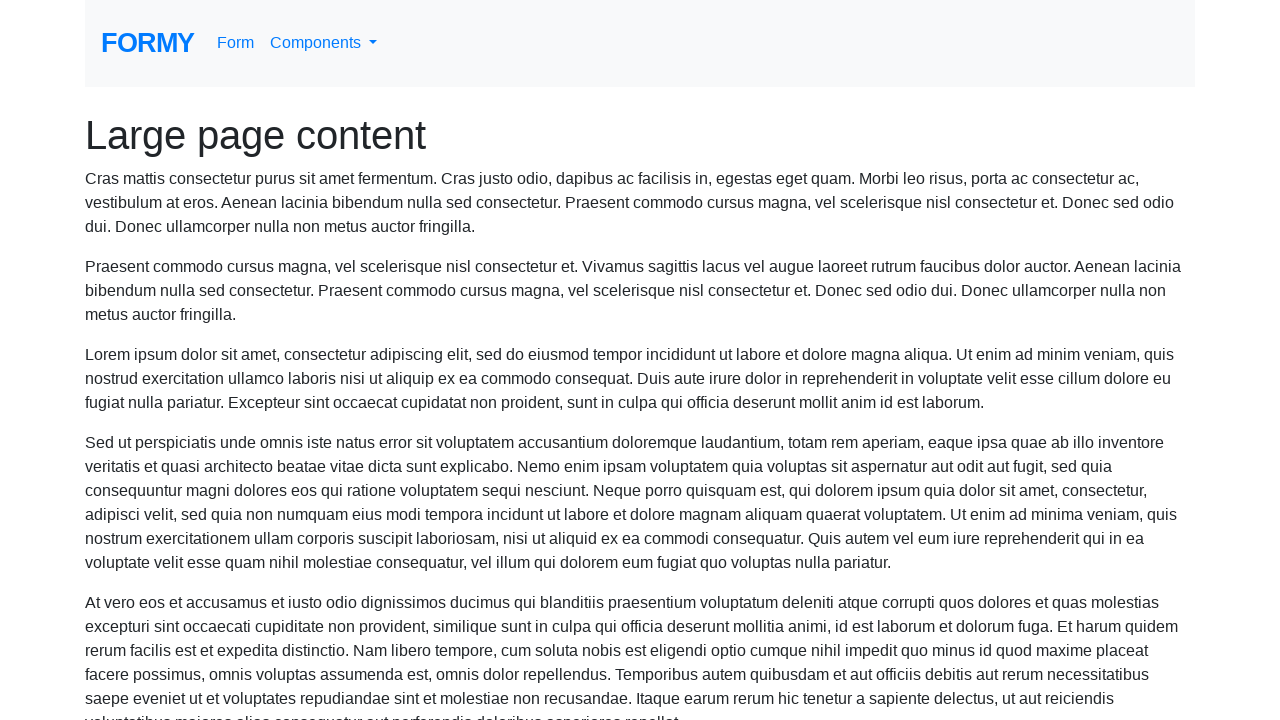

Scrolled name field into view
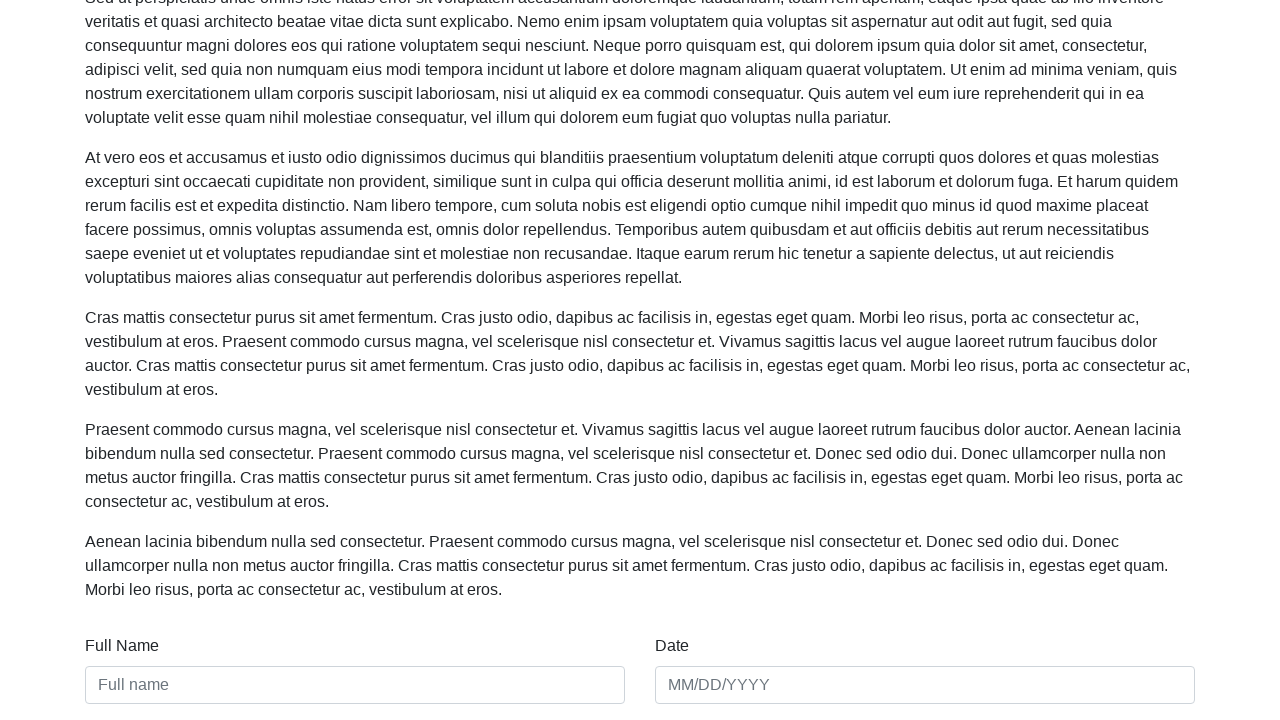

Filled name field with 'Marcus Wellington' on #name
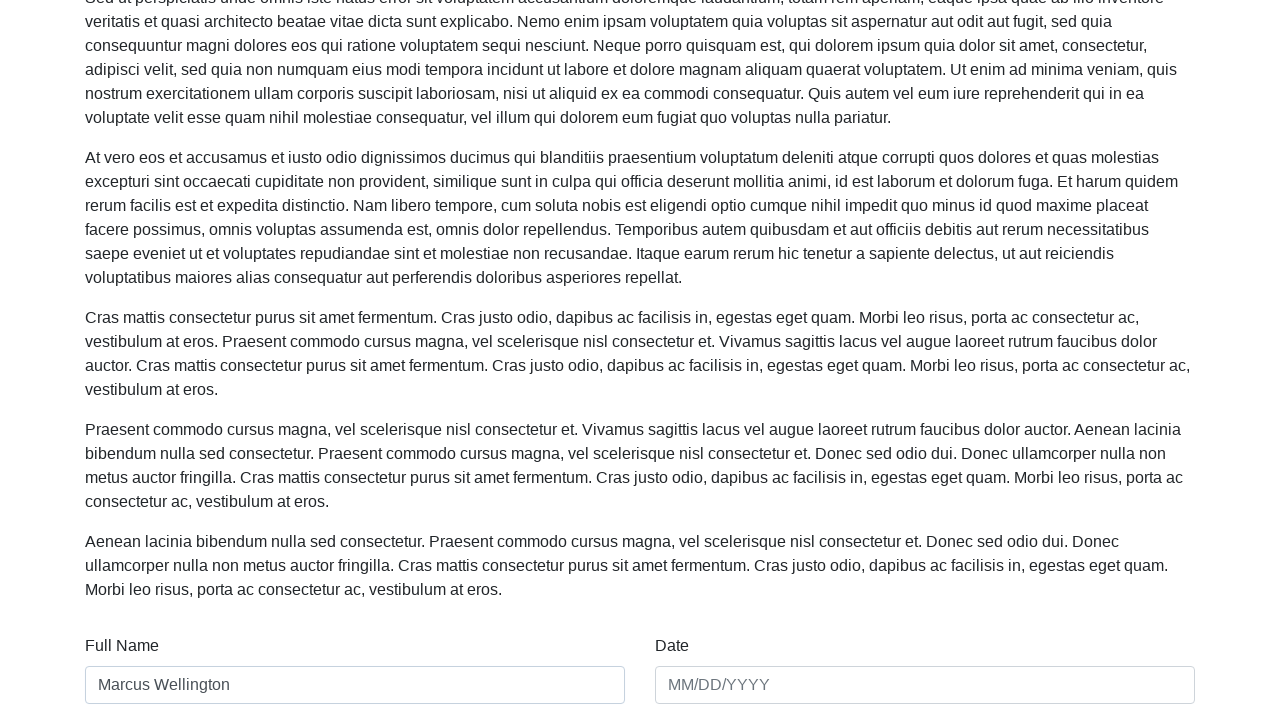

Located date field element
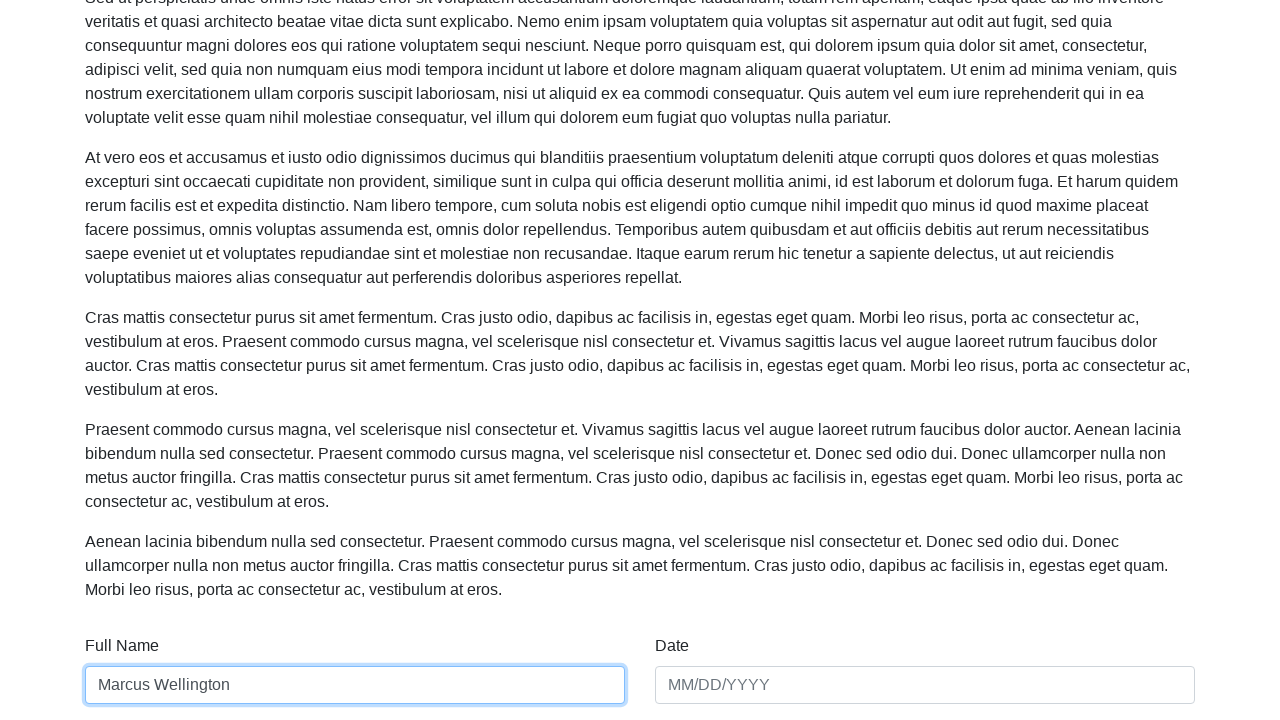

Scrolled date field into view
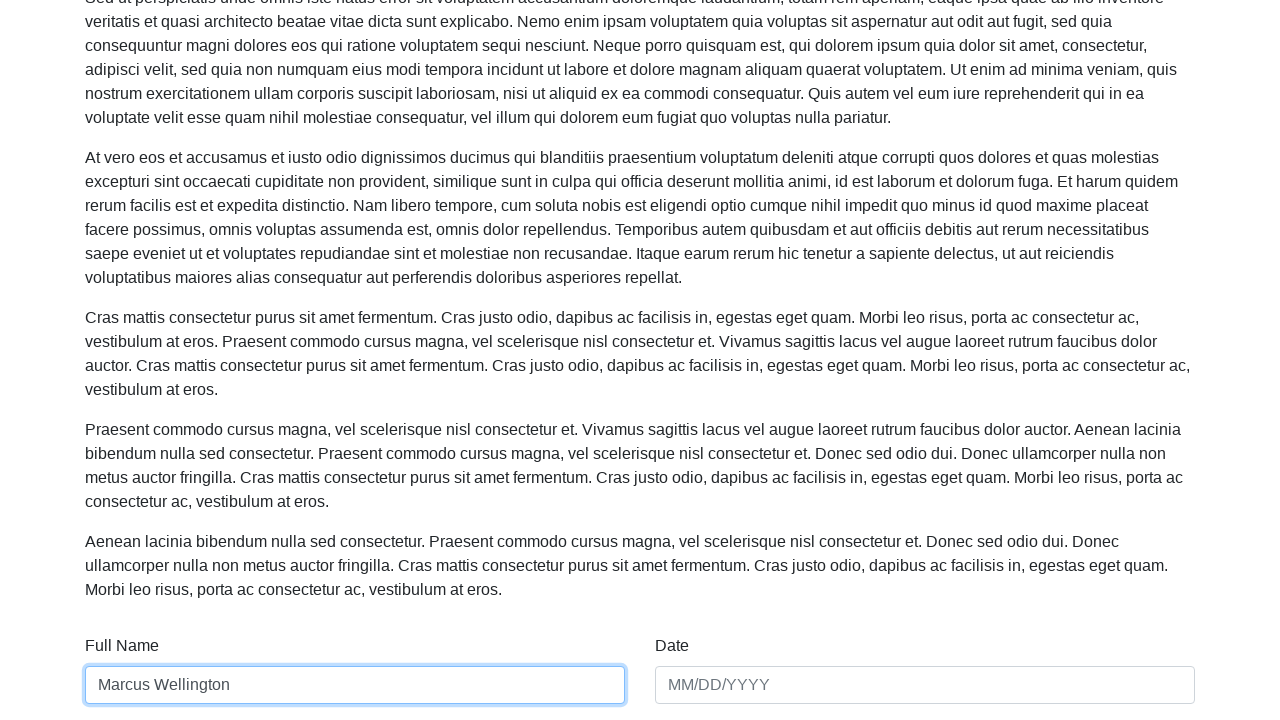

Filled date field with '09/23/2024' on #date
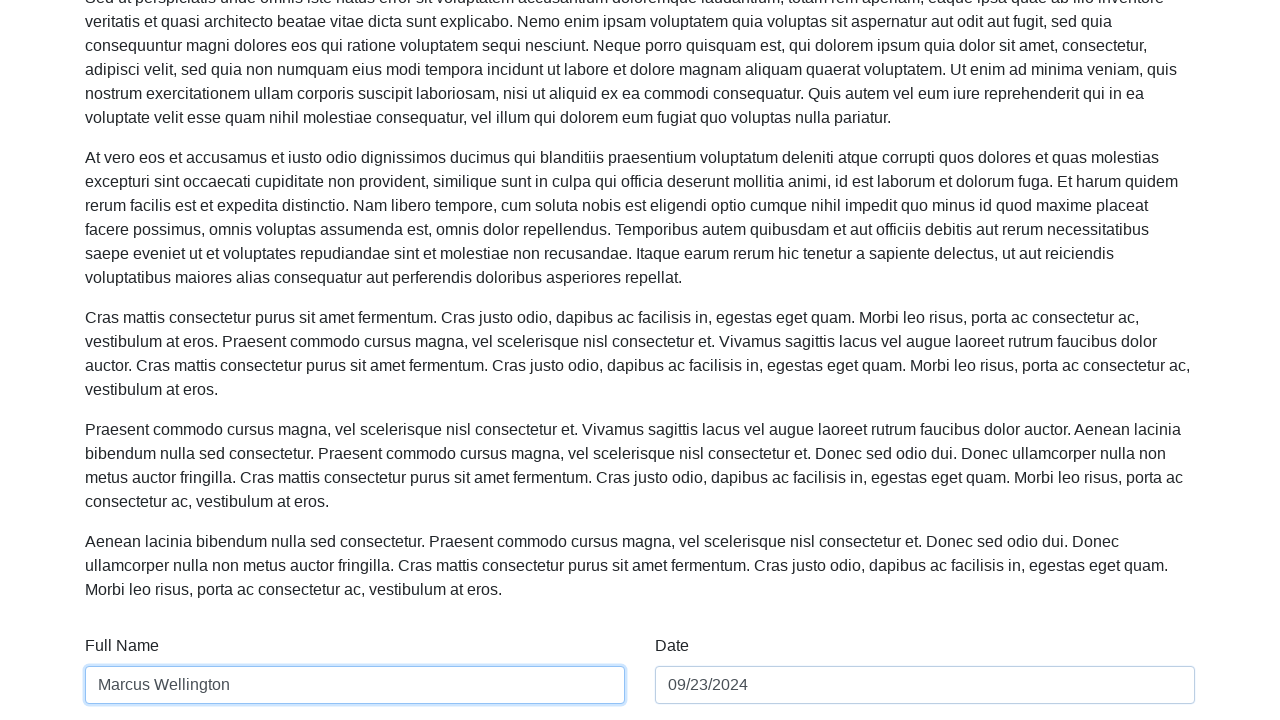

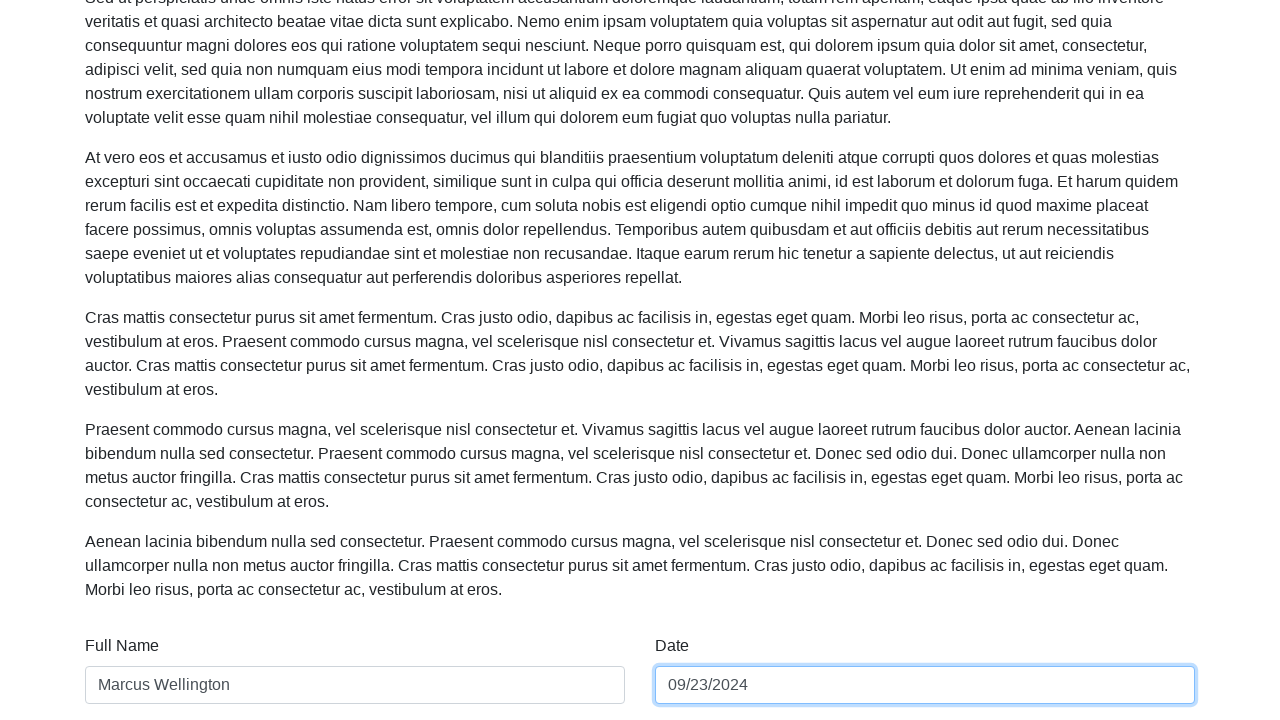